Tests the registration page by clicking the register button and filling in first name, last name fields, and clicking a checkbox

Starting URL: https://rahulshettyacademy.com/client

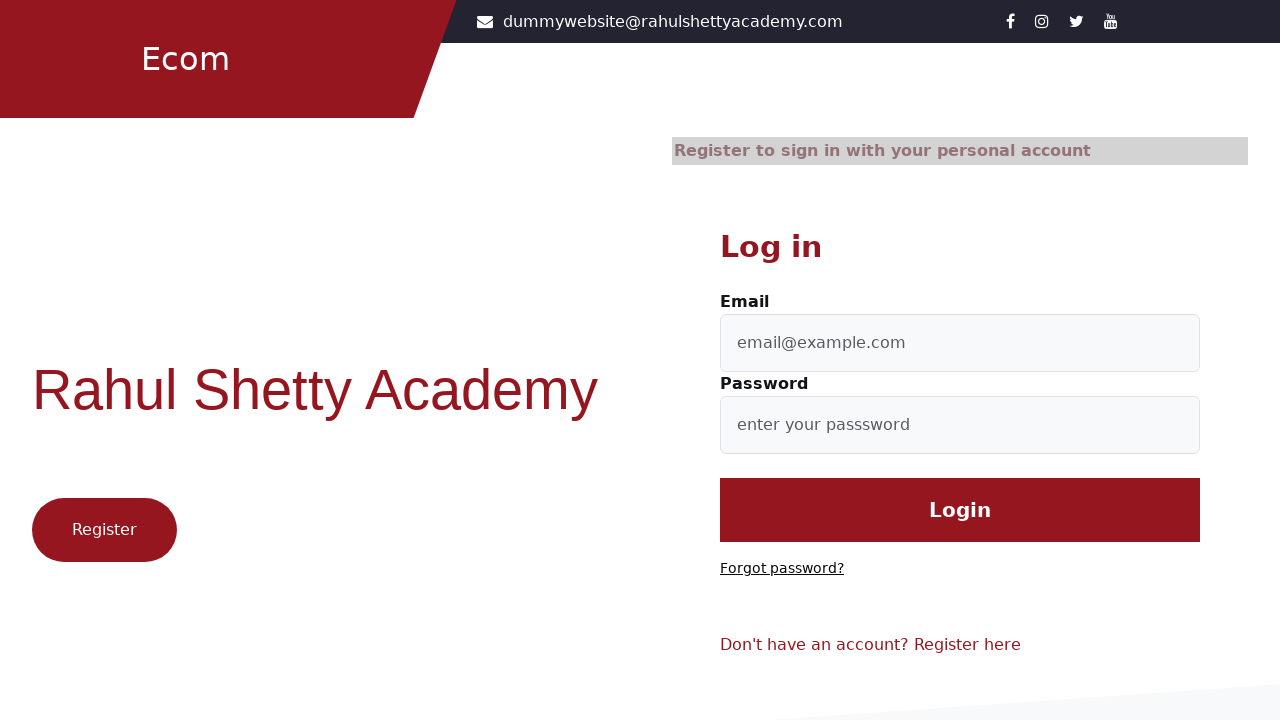

Clicked register button at (104, 530) on .btn1
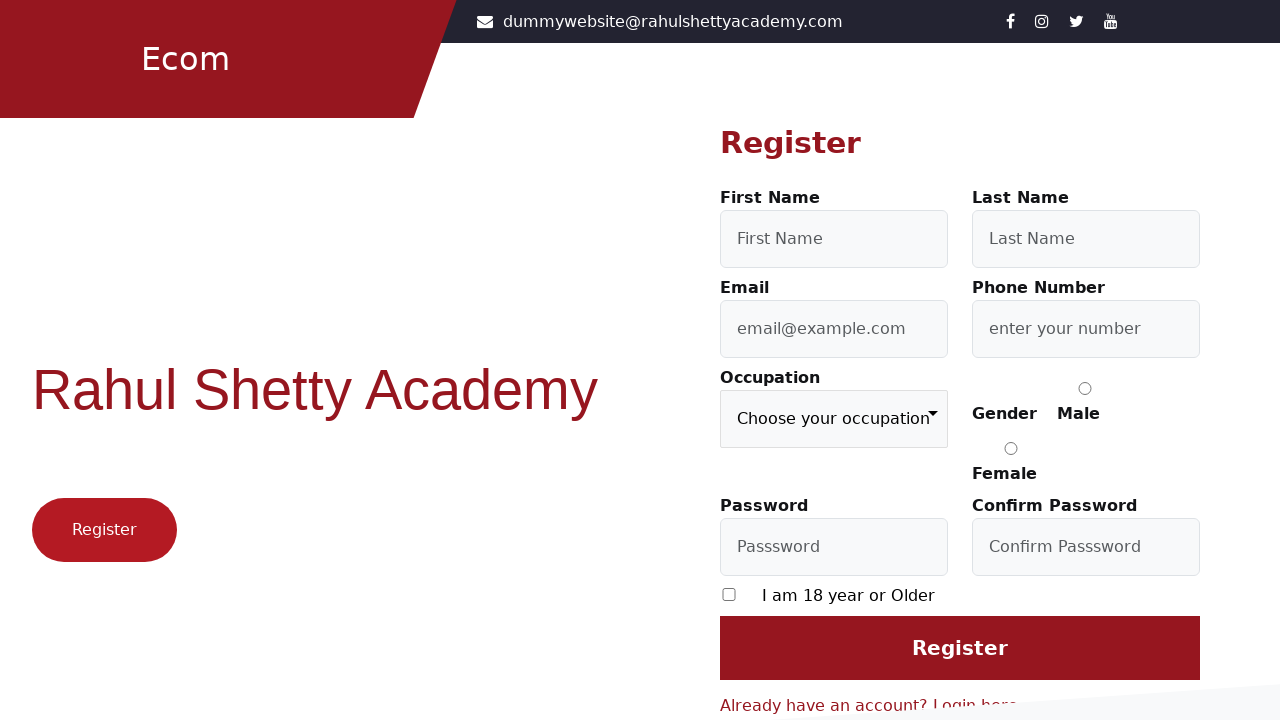

Filled first name field with 'First' on #firstName
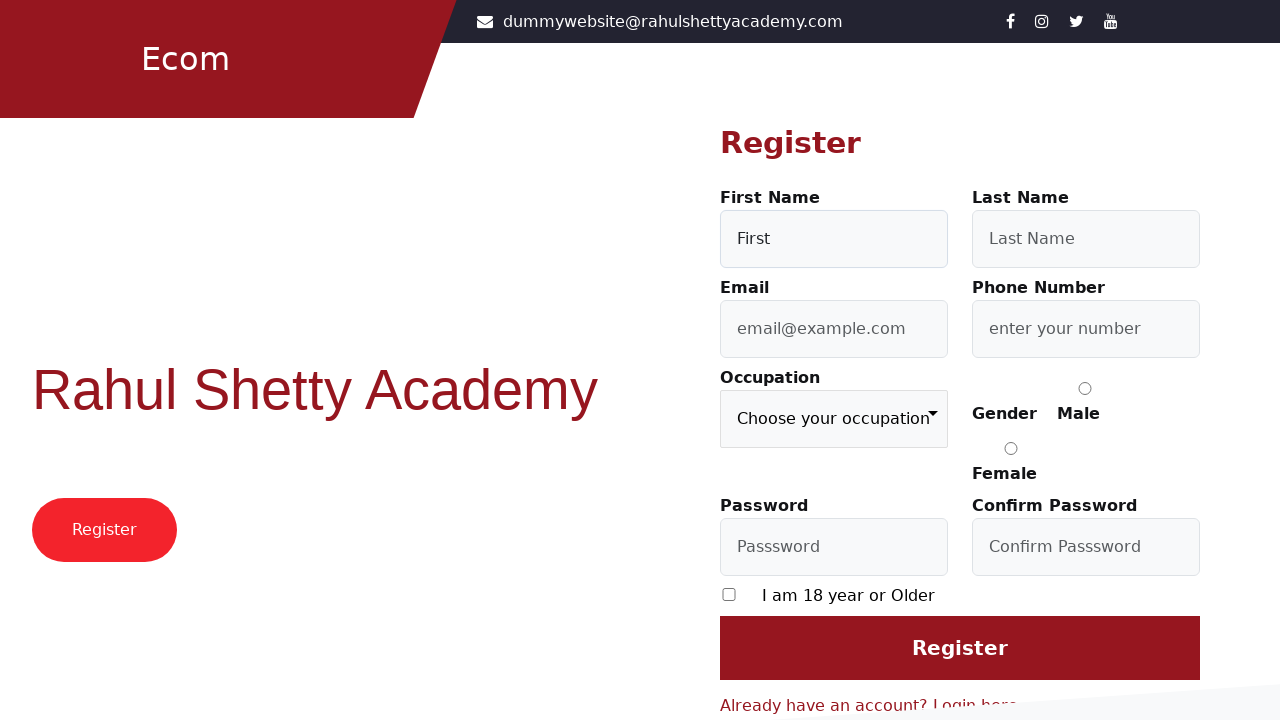

Filled last name field with 'Last' on #lastName
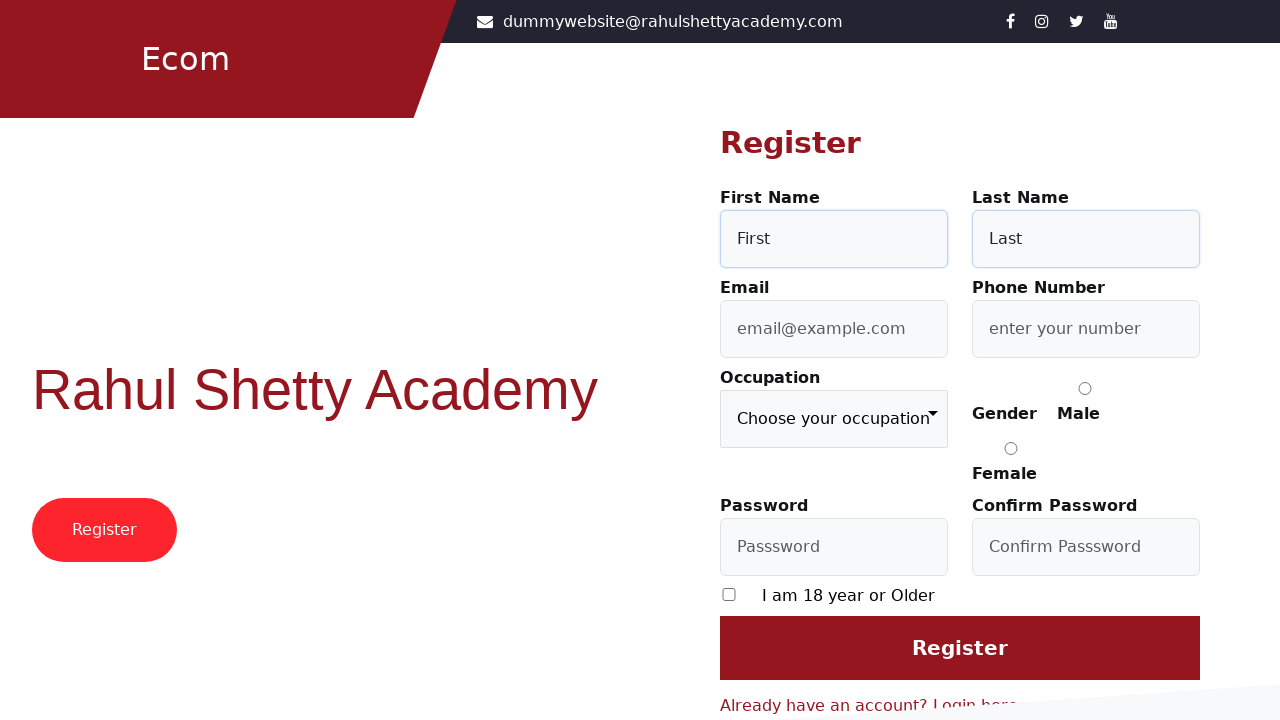

Clicked checkbox to accept terms at (729, 594) on [type='checkbox']
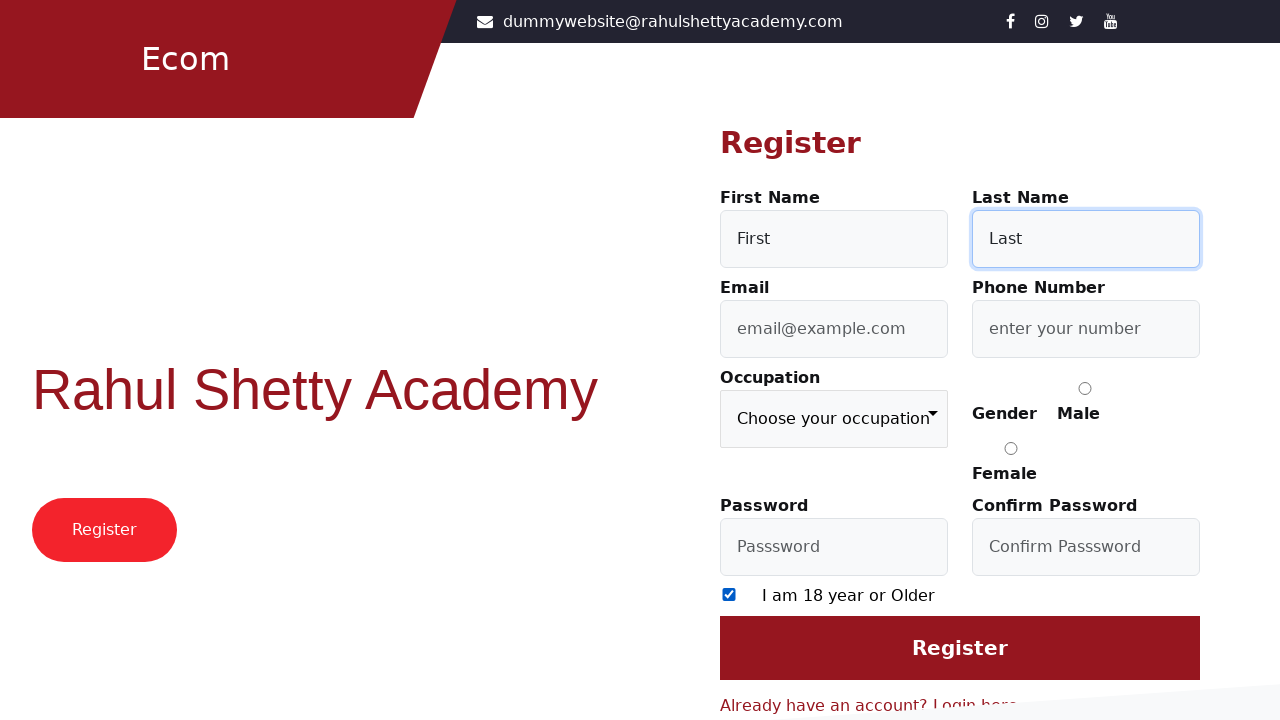

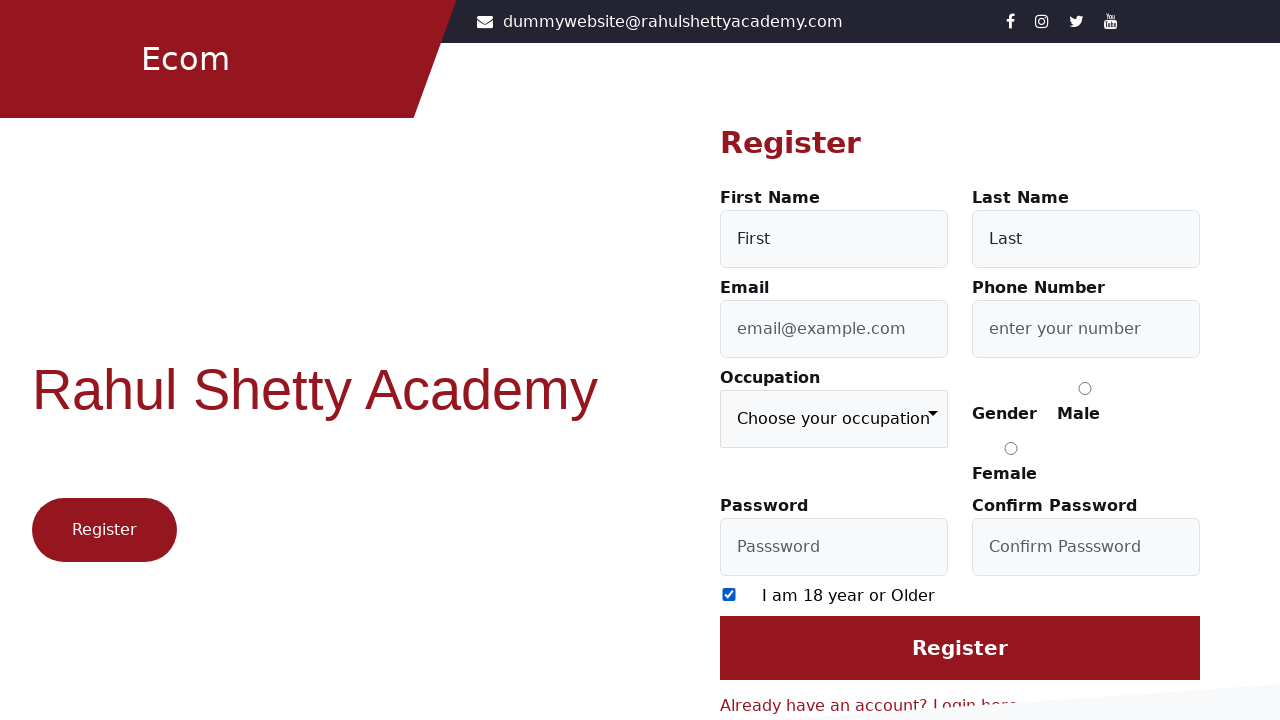